Tests dropdown/select element functionality by selecting options using different methods: visible text, index, and value attribute

Starting URL: https://v1.training-support.net/selenium/selects

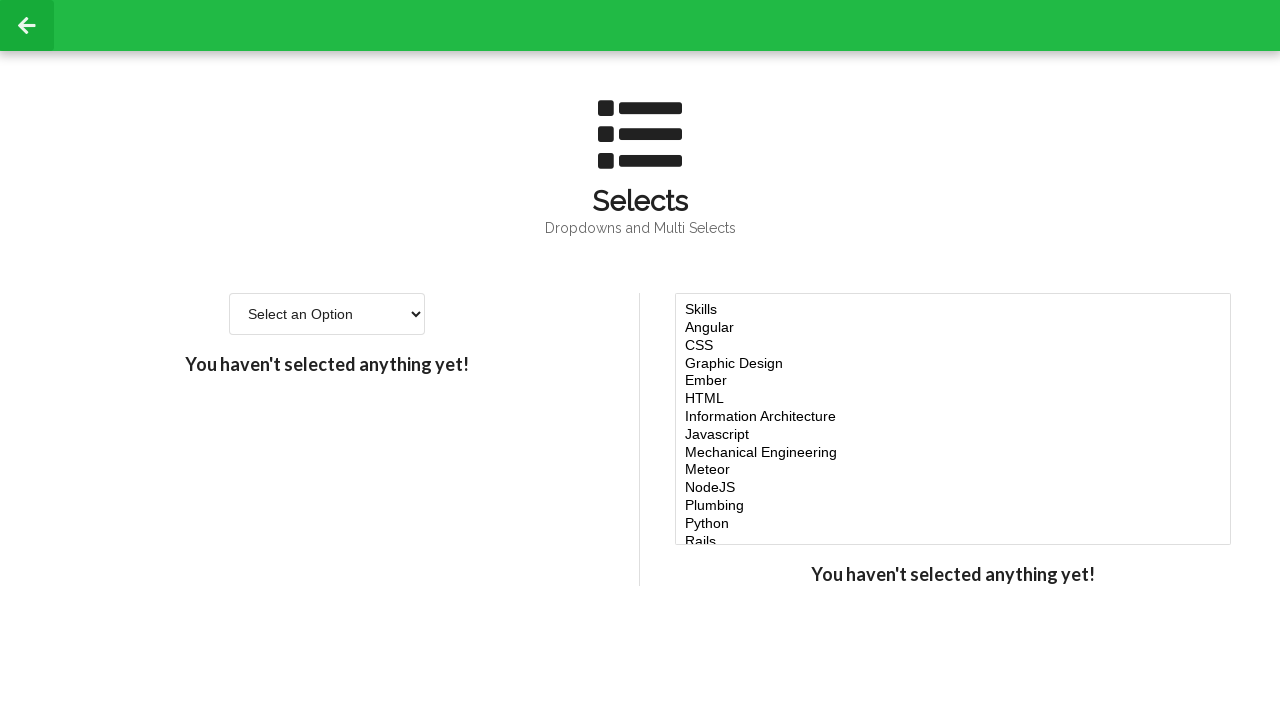

Selected 'Option 2' from dropdown using visible text on #single-select
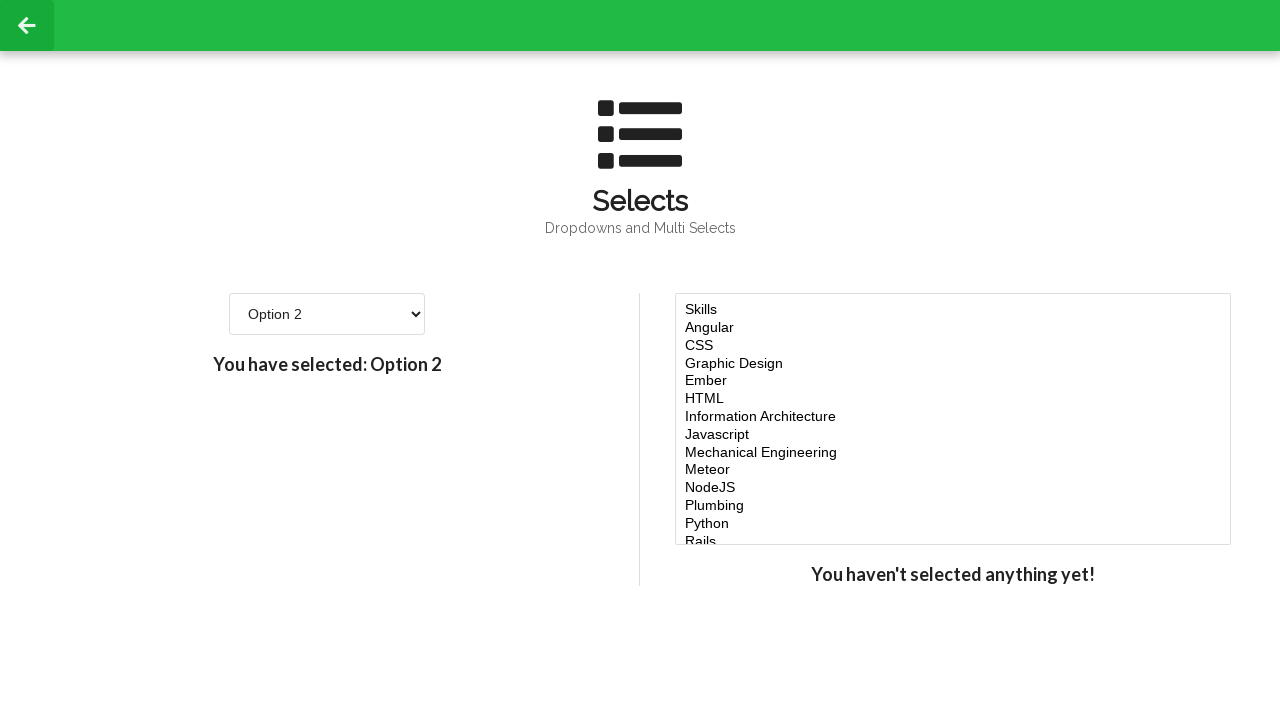

Selected option at index 3 from dropdown on #single-select
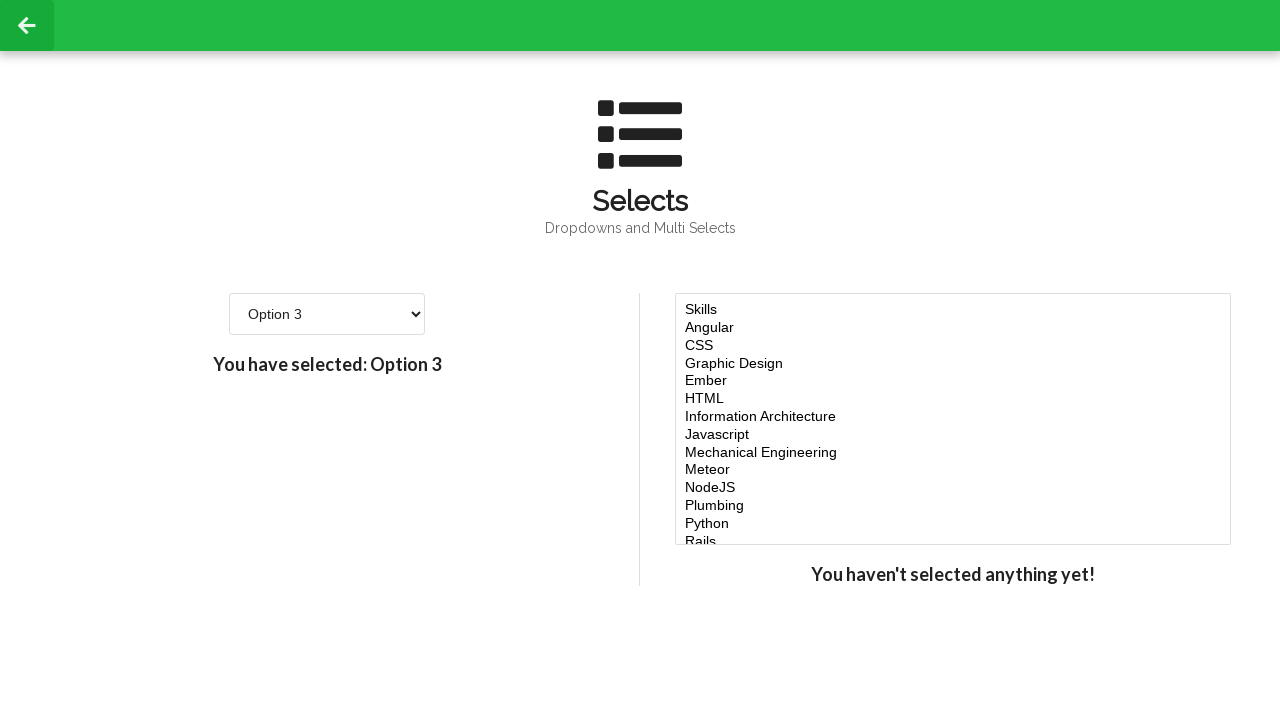

Selected option with value='4' from dropdown using value attribute on #single-select
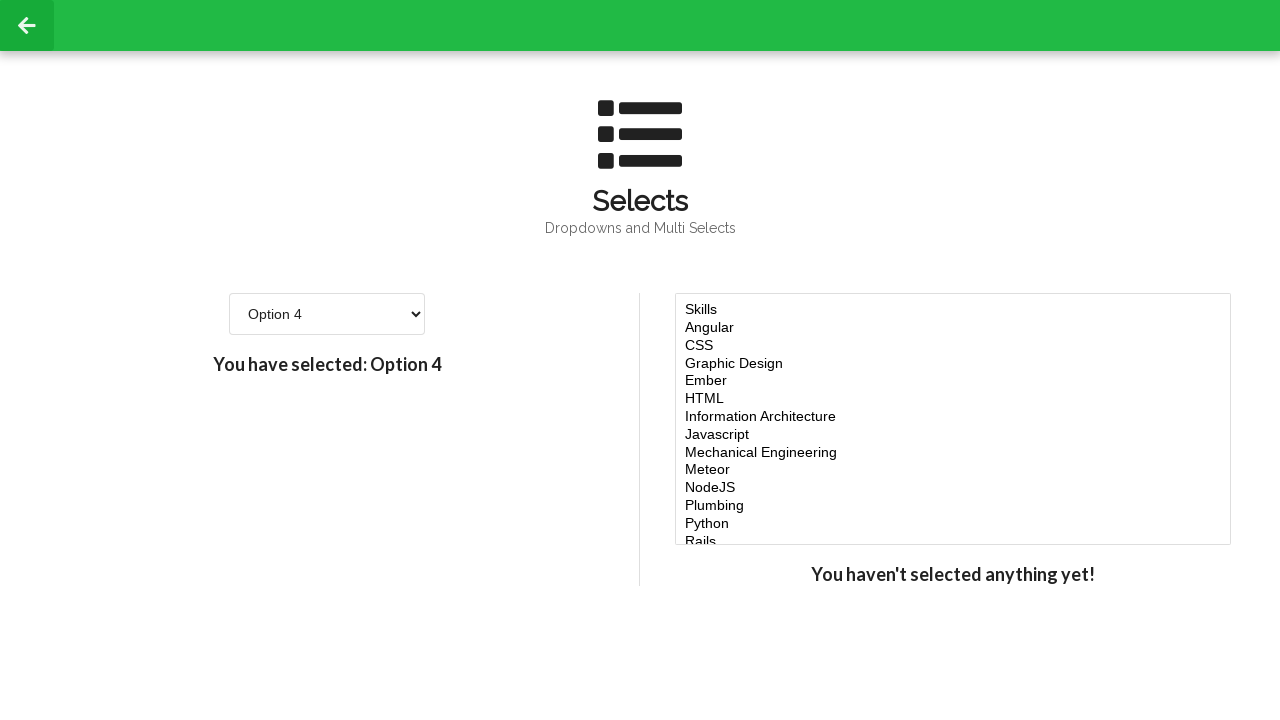

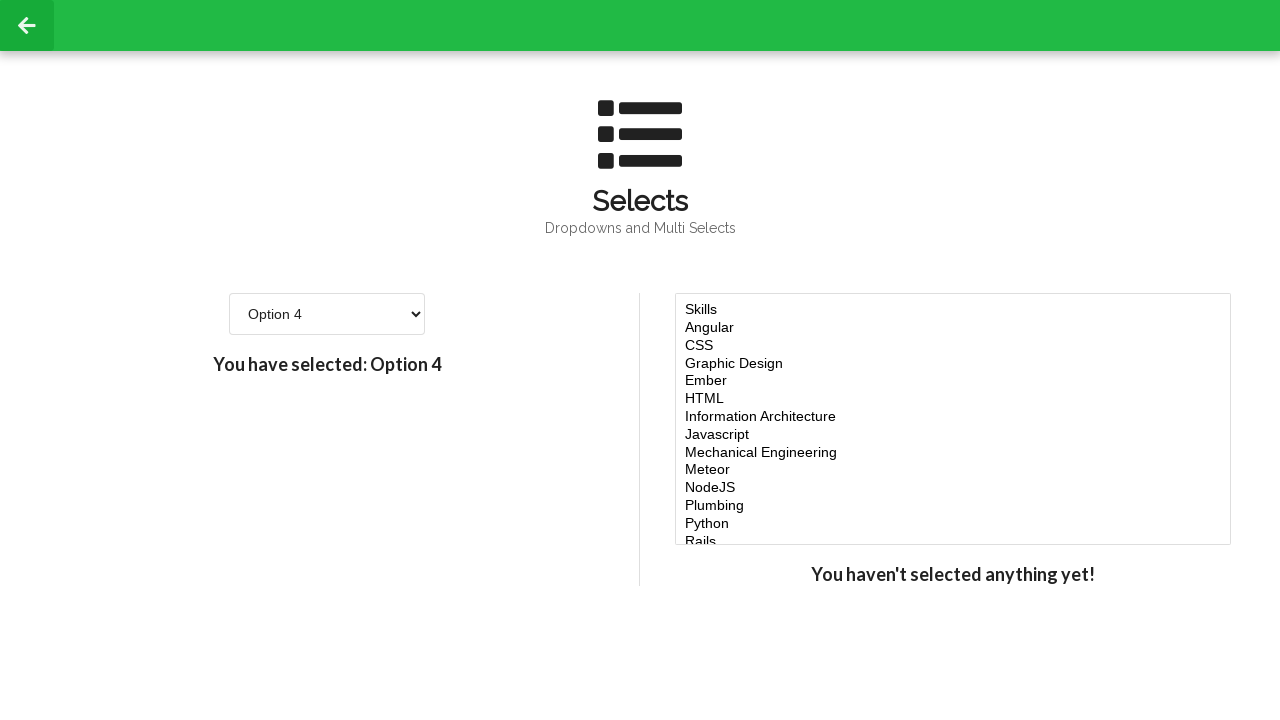